Tests navigation to the registration page by clicking the registration button and verifying that the registration form is displayed.

Starting URL: https://qa.koel.app/

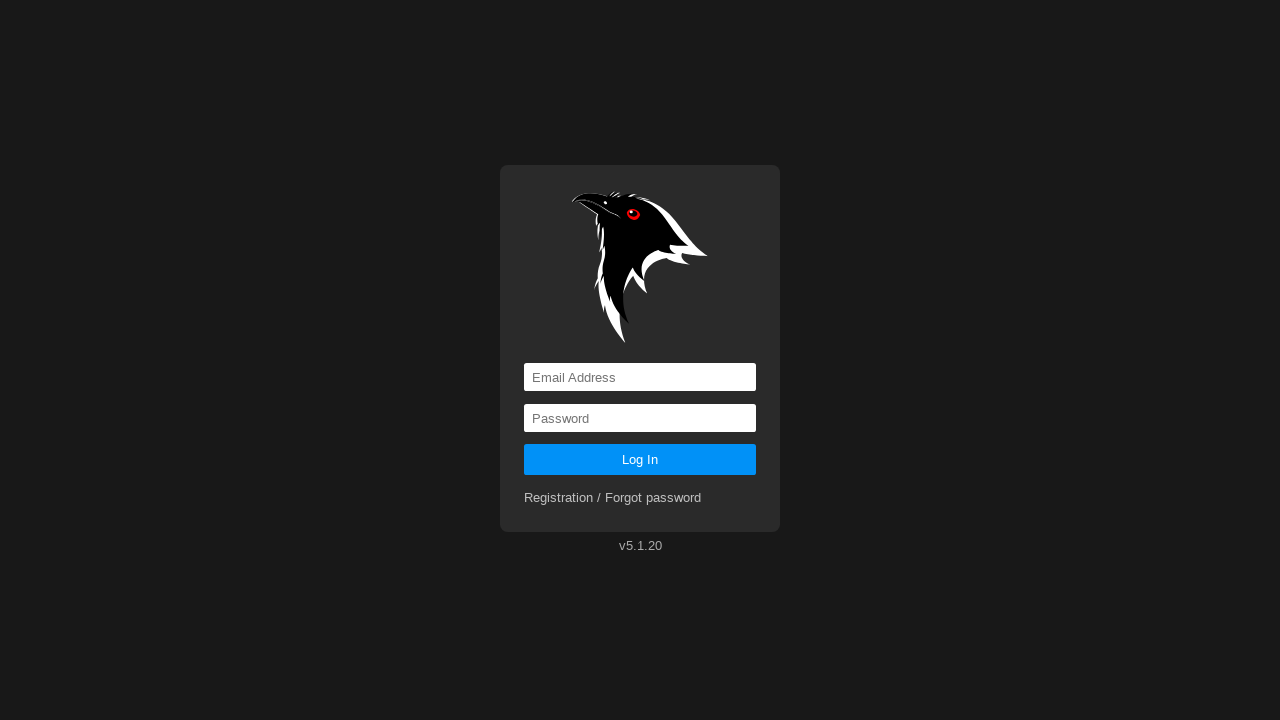

Clicked registration button at (613, 498) on a[href='registration']
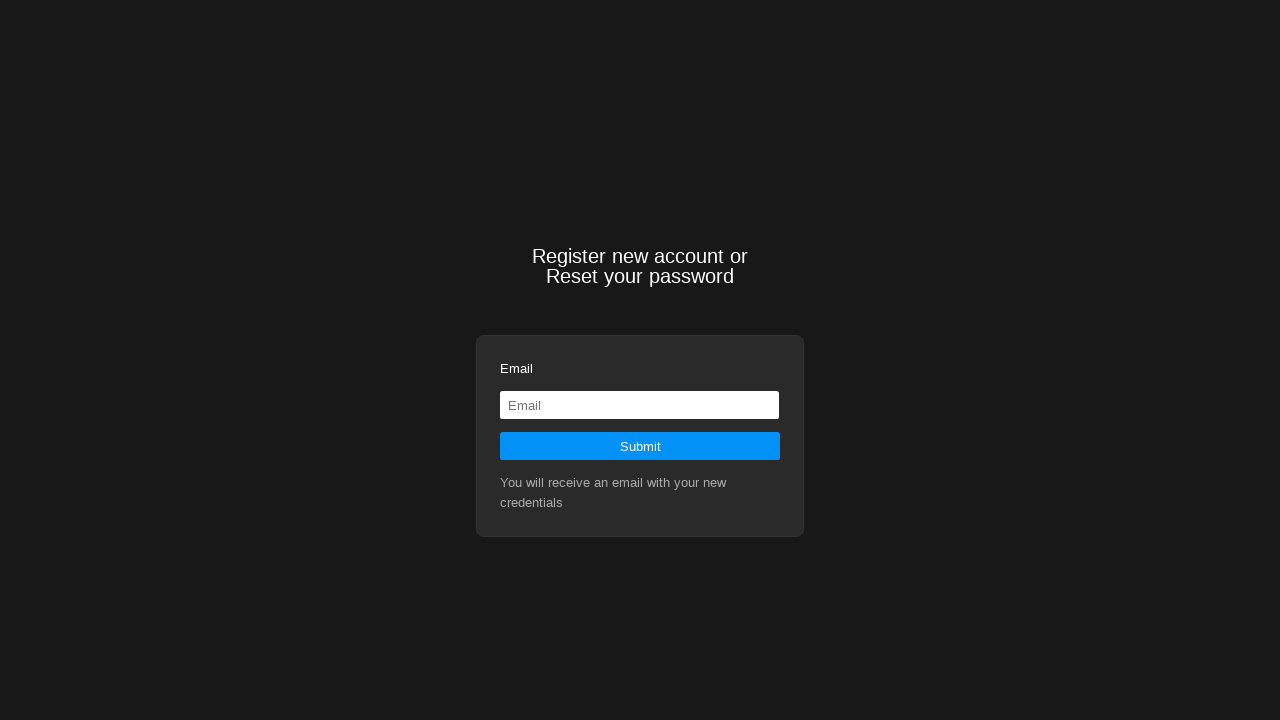

Registration form loaded
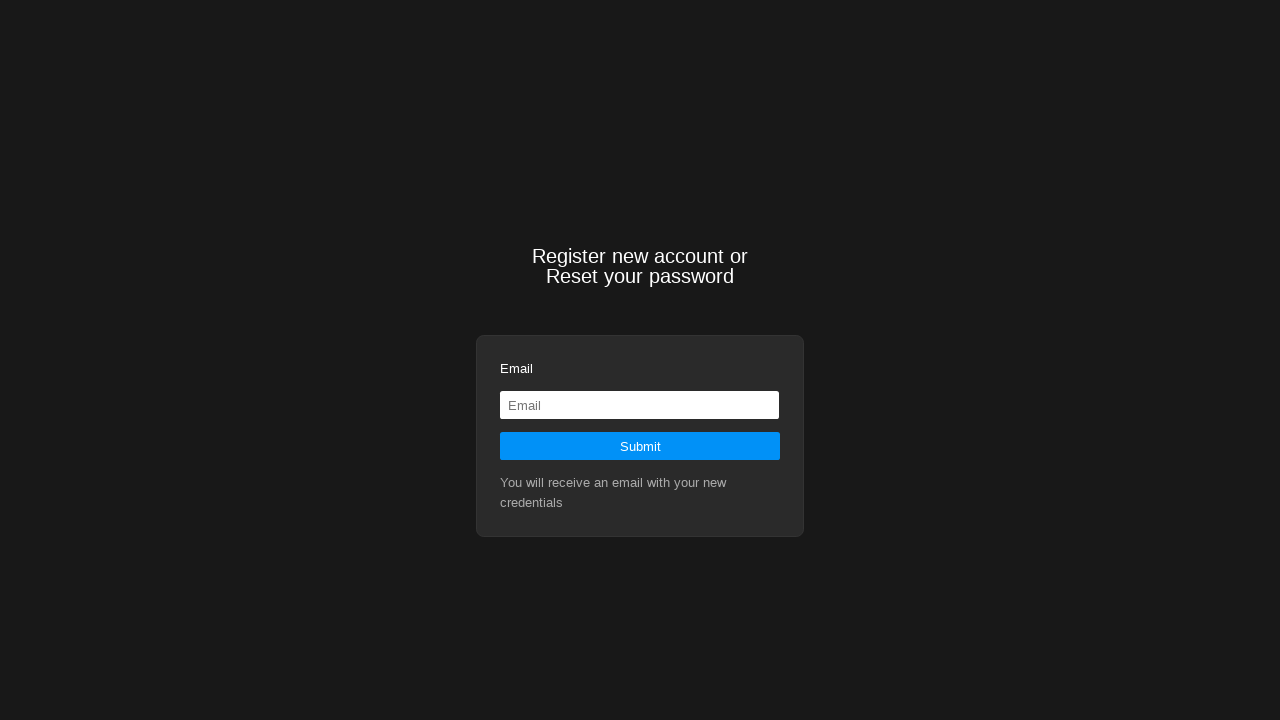

Verified registration form is visible
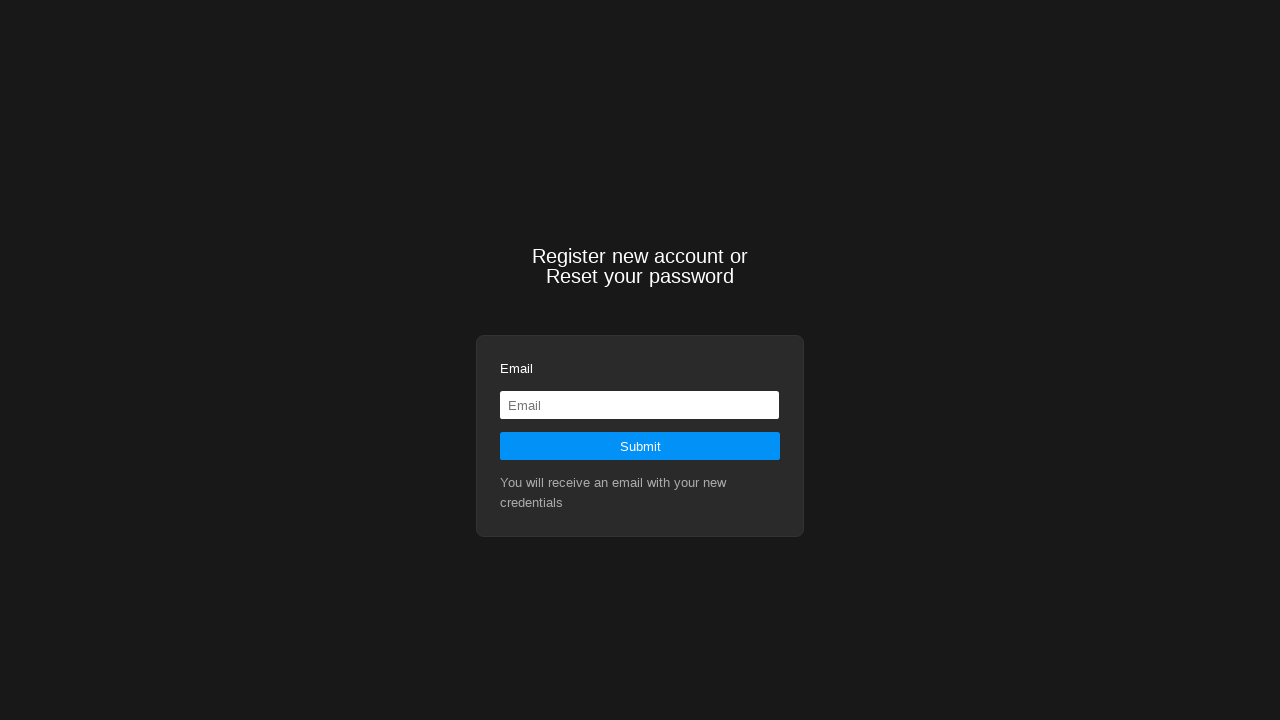

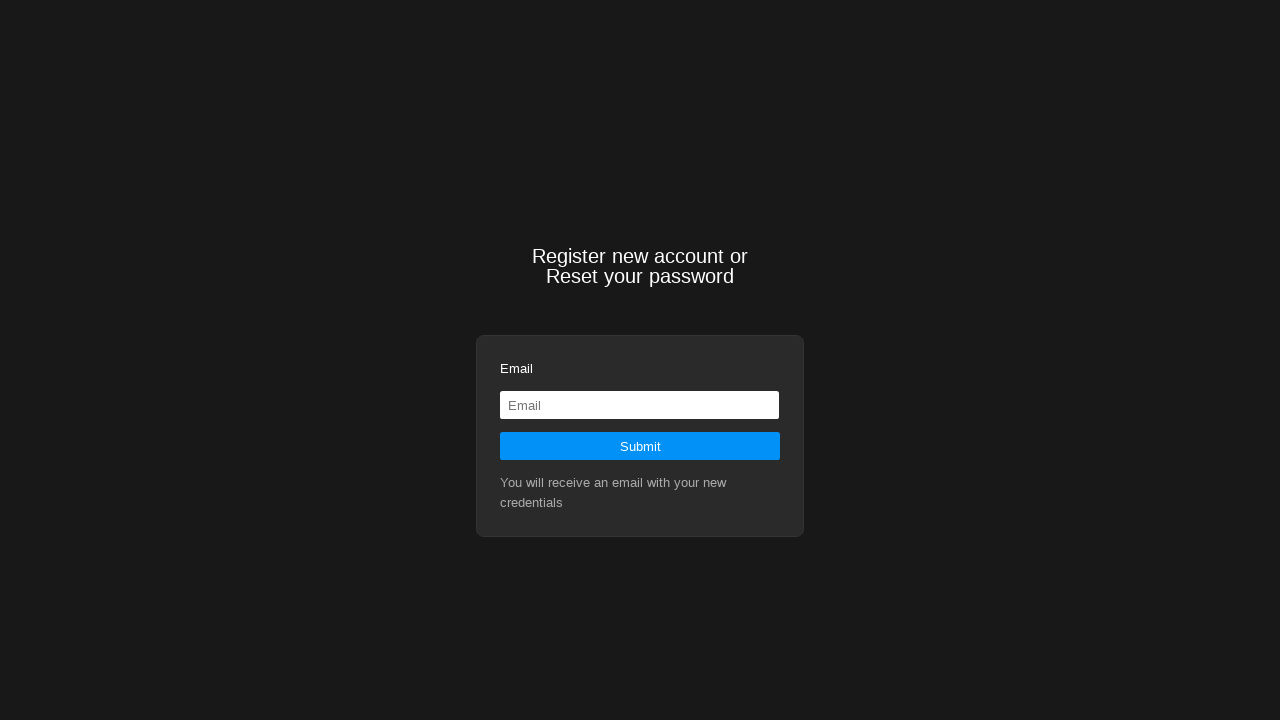